Opens the Checkboxes page and verifies the first checkbox is displayed and enabled

Starting URL: https://the-internet.herokuapp.com/

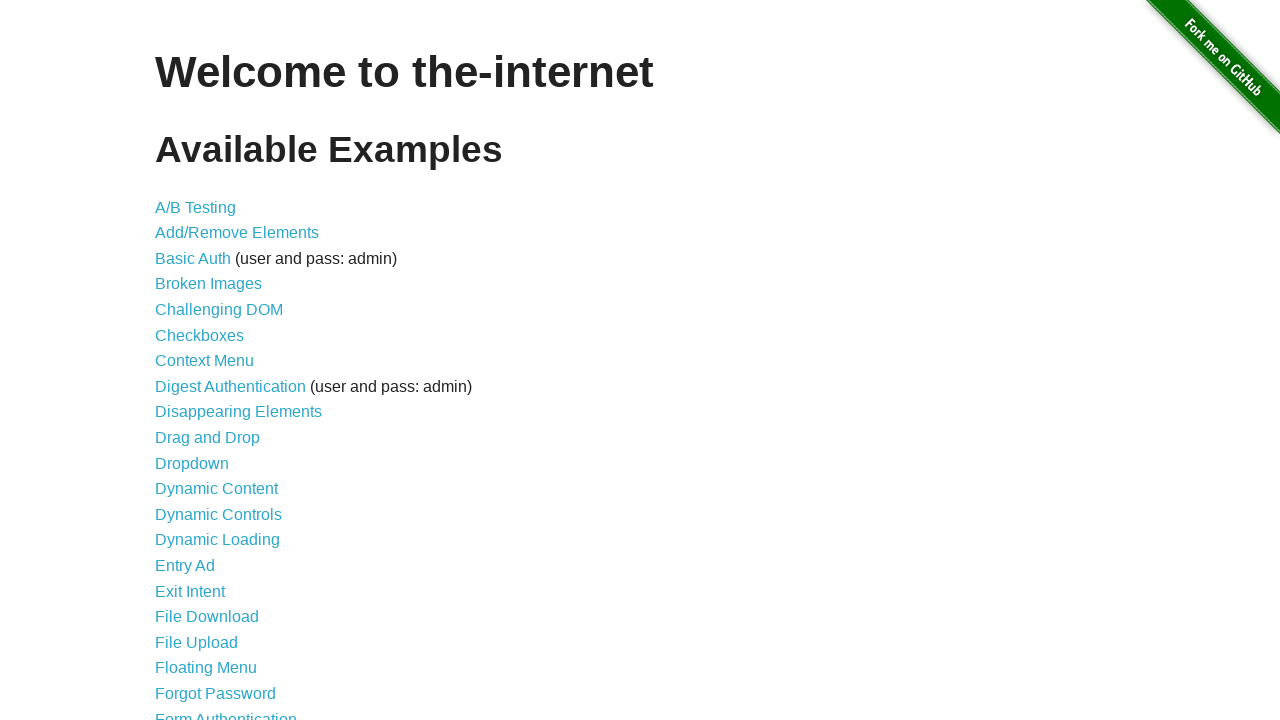

Clicked on Checkboxes link to navigate to checkboxes page at (200, 335) on [href*='/checkboxes']
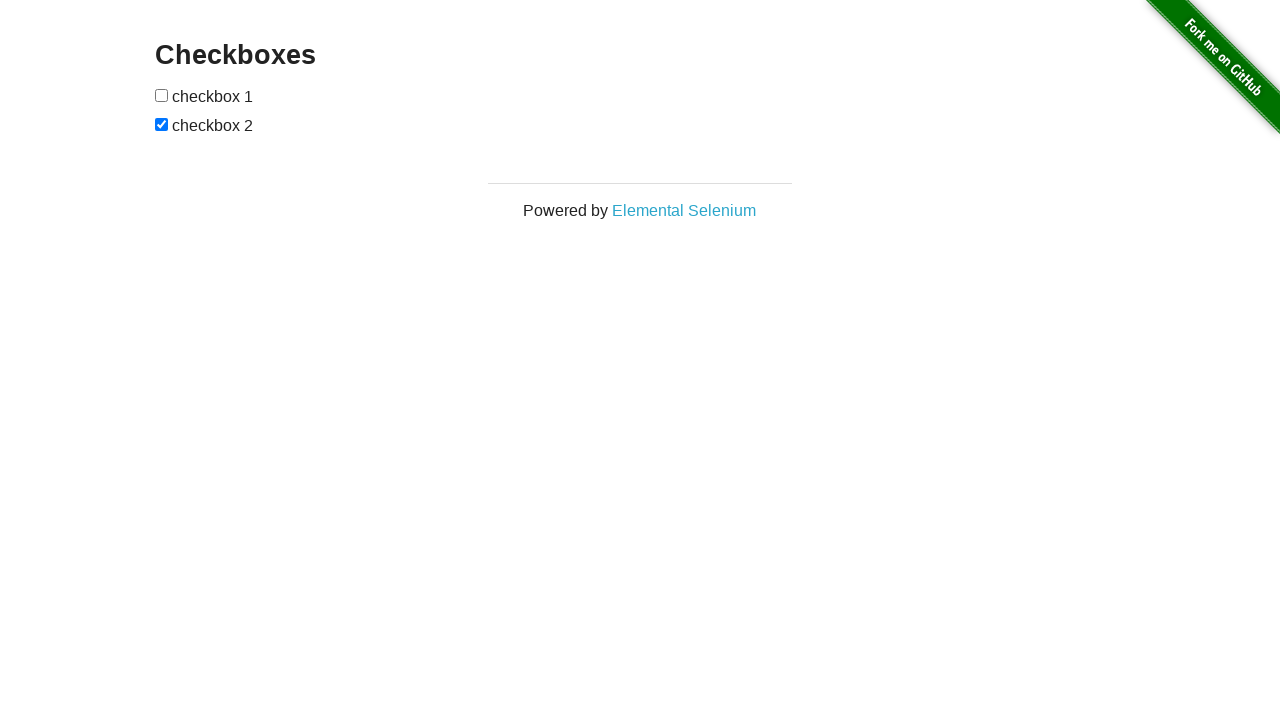

Located the first checkbox element
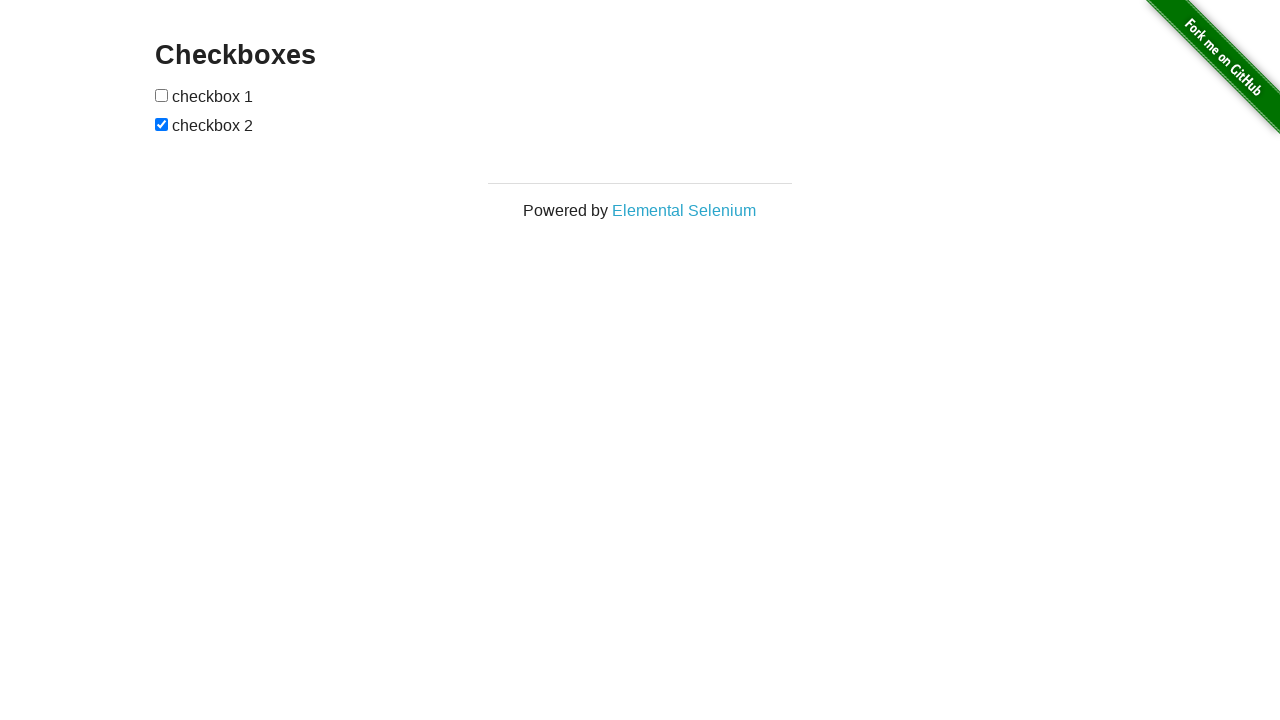

Verified first checkbox is visible
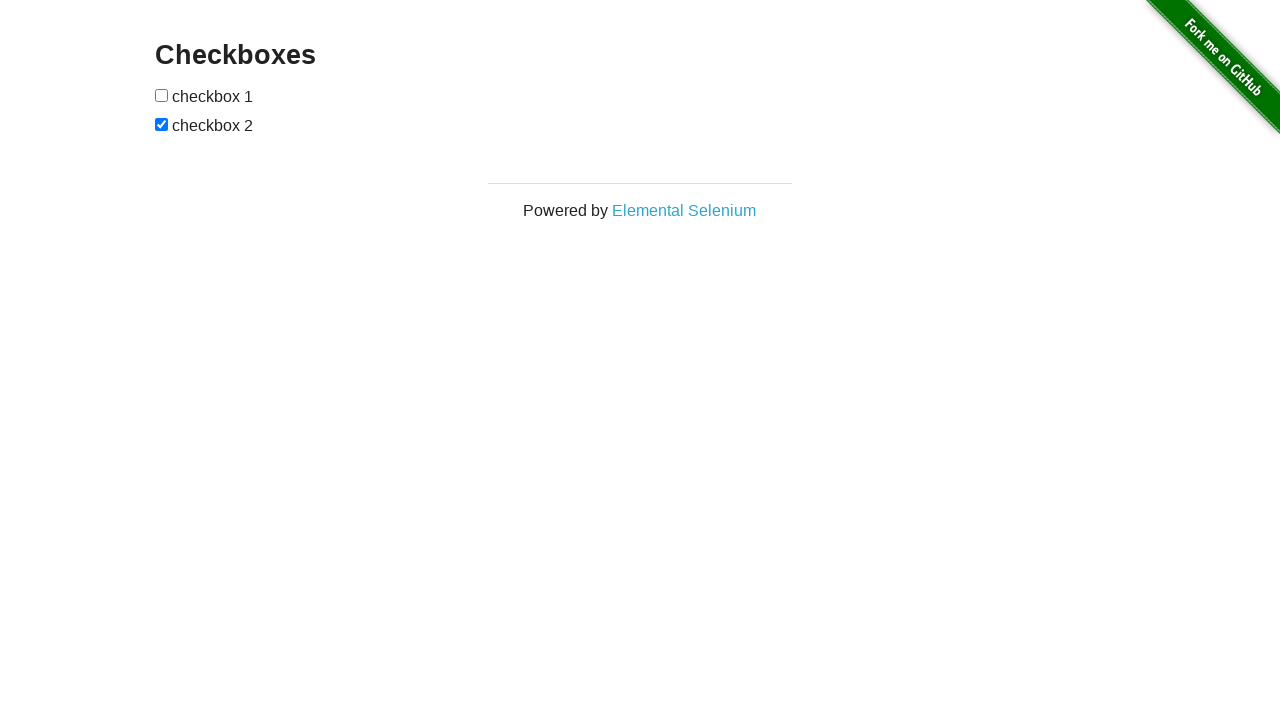

Verified first checkbox is enabled
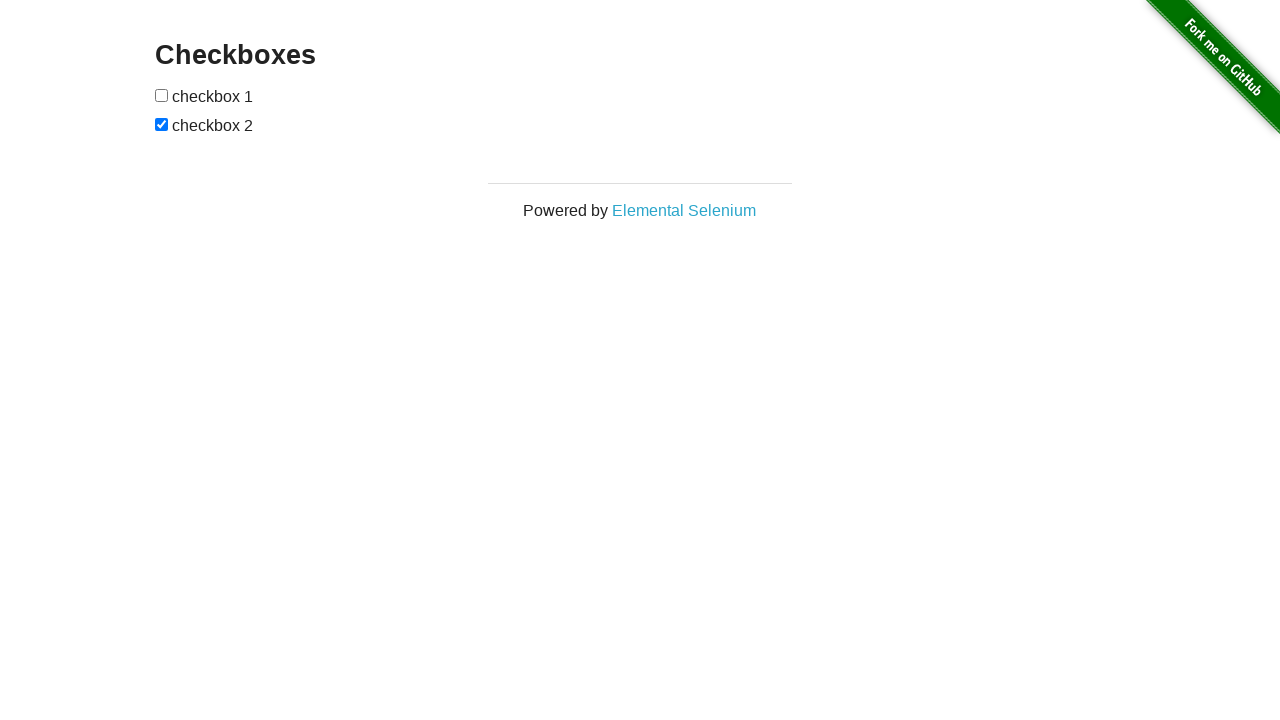

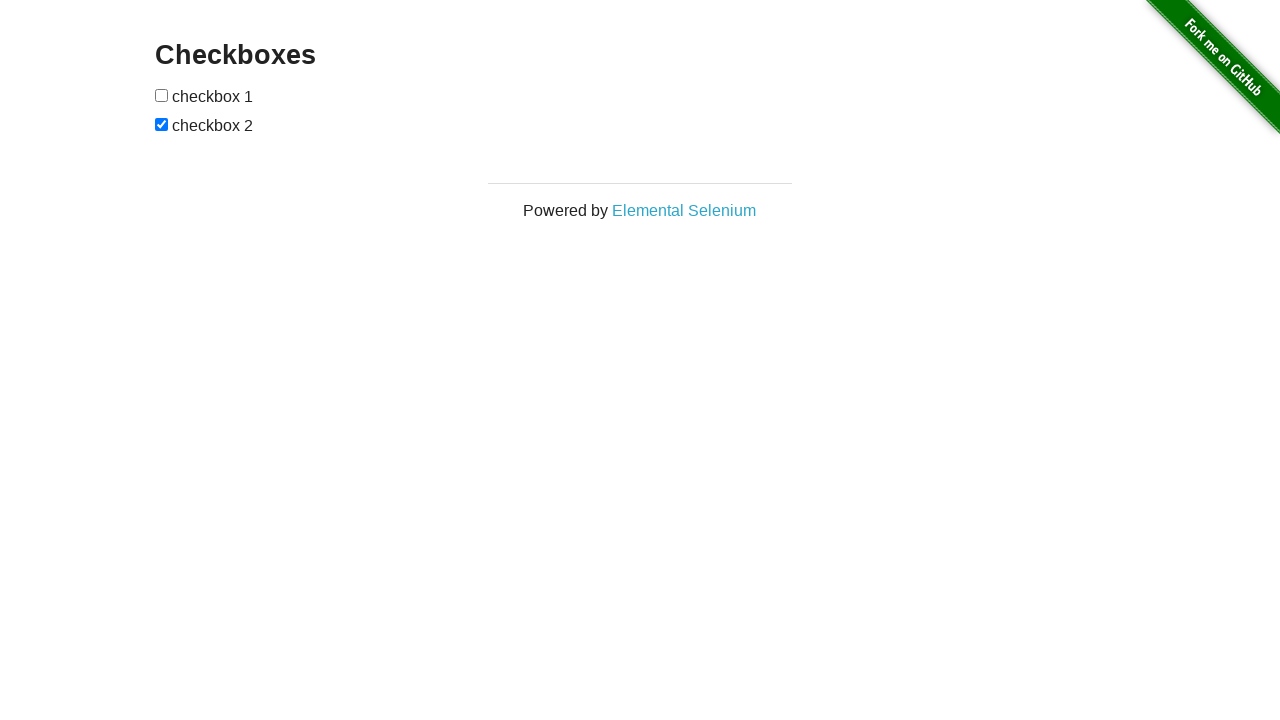